Tests adding a record to a web table by filling in name, age, and country fields and clicking the Add Record button

Starting URL: https://claruswaysda.github.io/addRecordWebTable.html

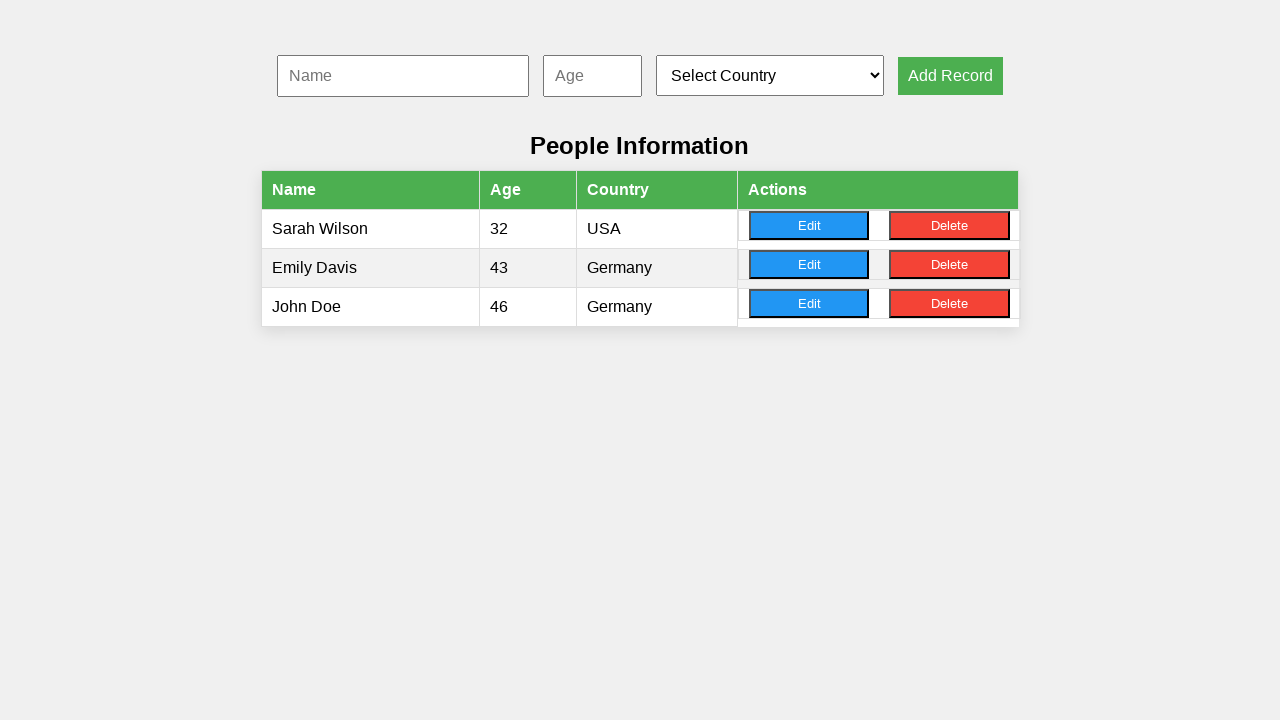

Filled name field with 'Michael Johnson' on #nameInput
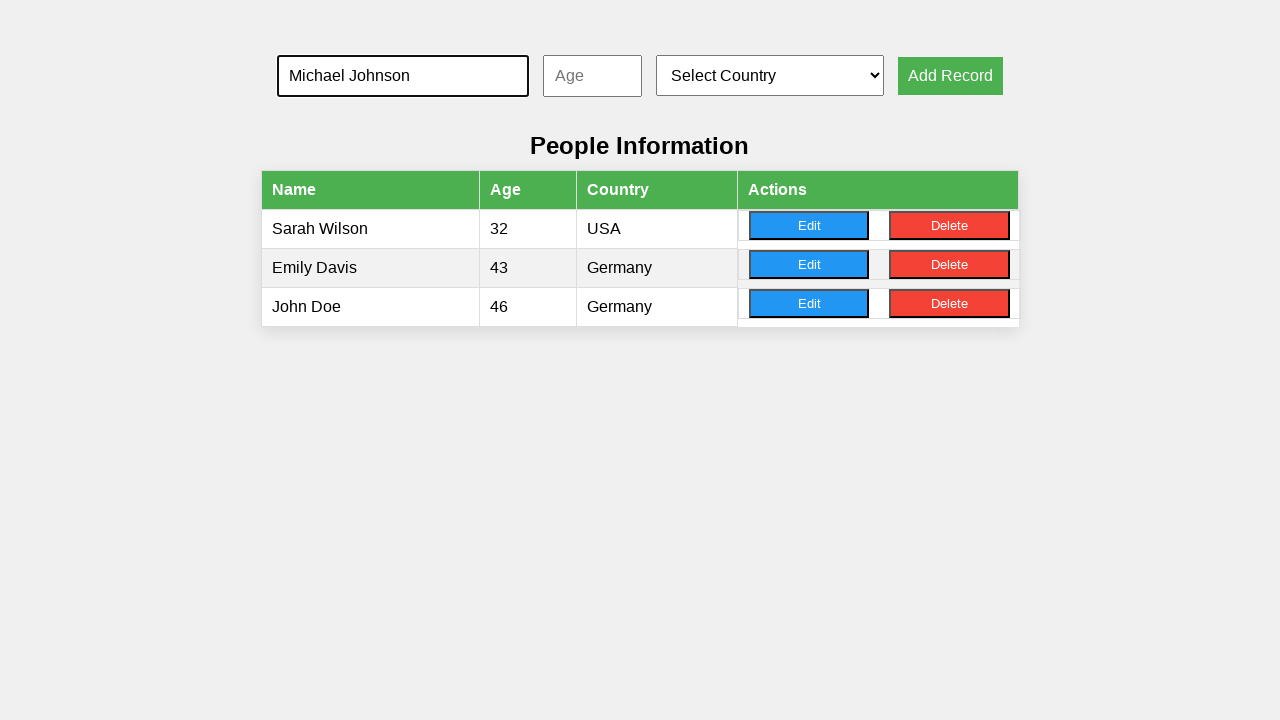

Filled age field with '34' on #ageInput
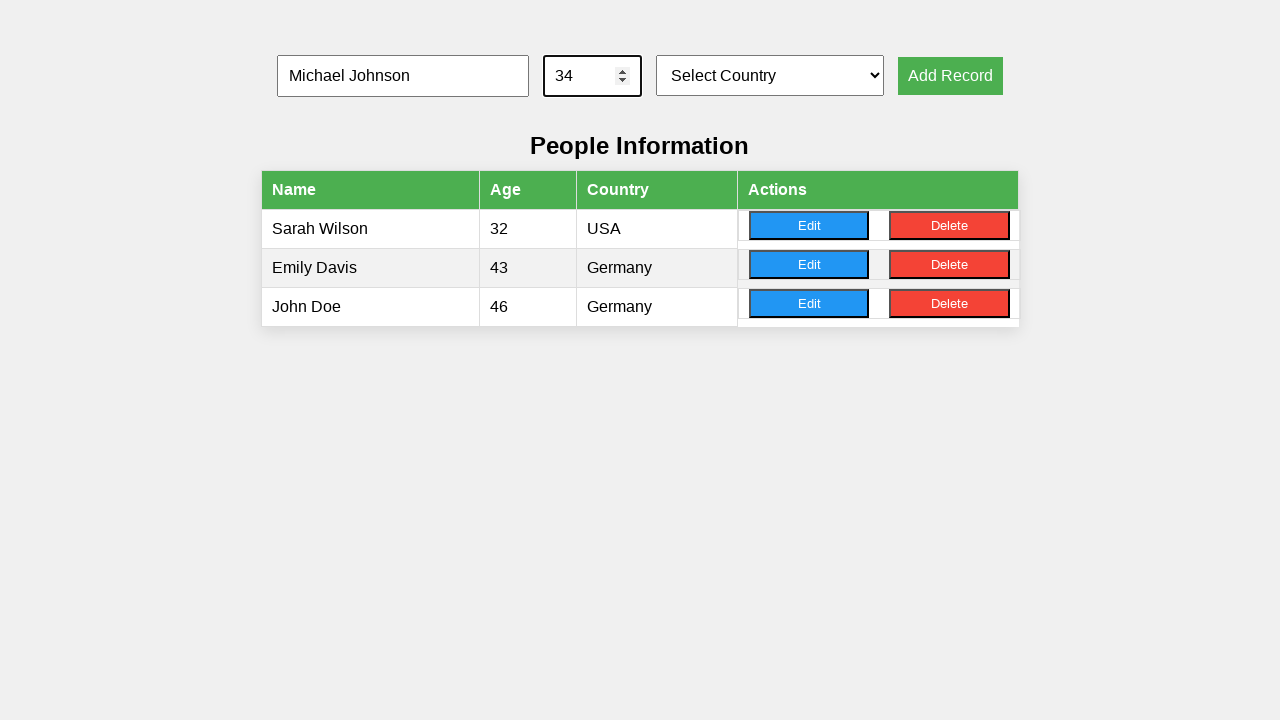

Selected 'Germany' from country dropdown on #countrySelect
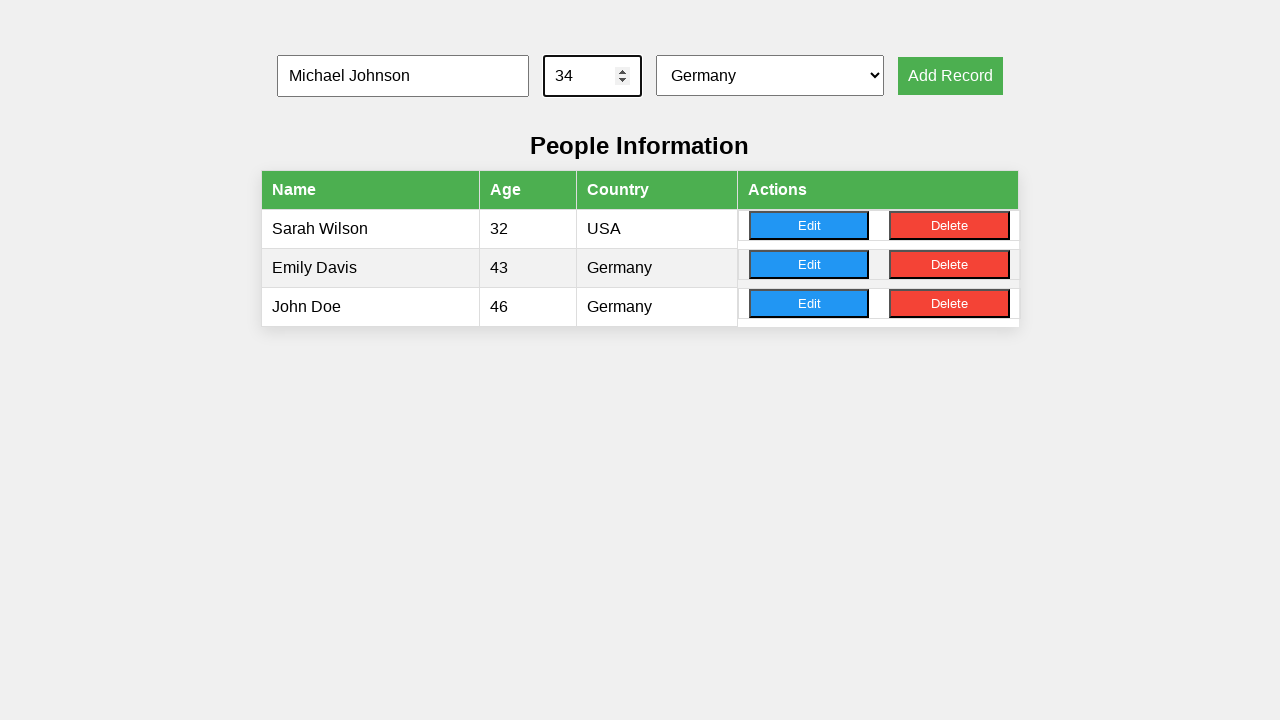

Clicked Add Record button to submit the form at (950, 76) on xpath=//*[.='Add Record']
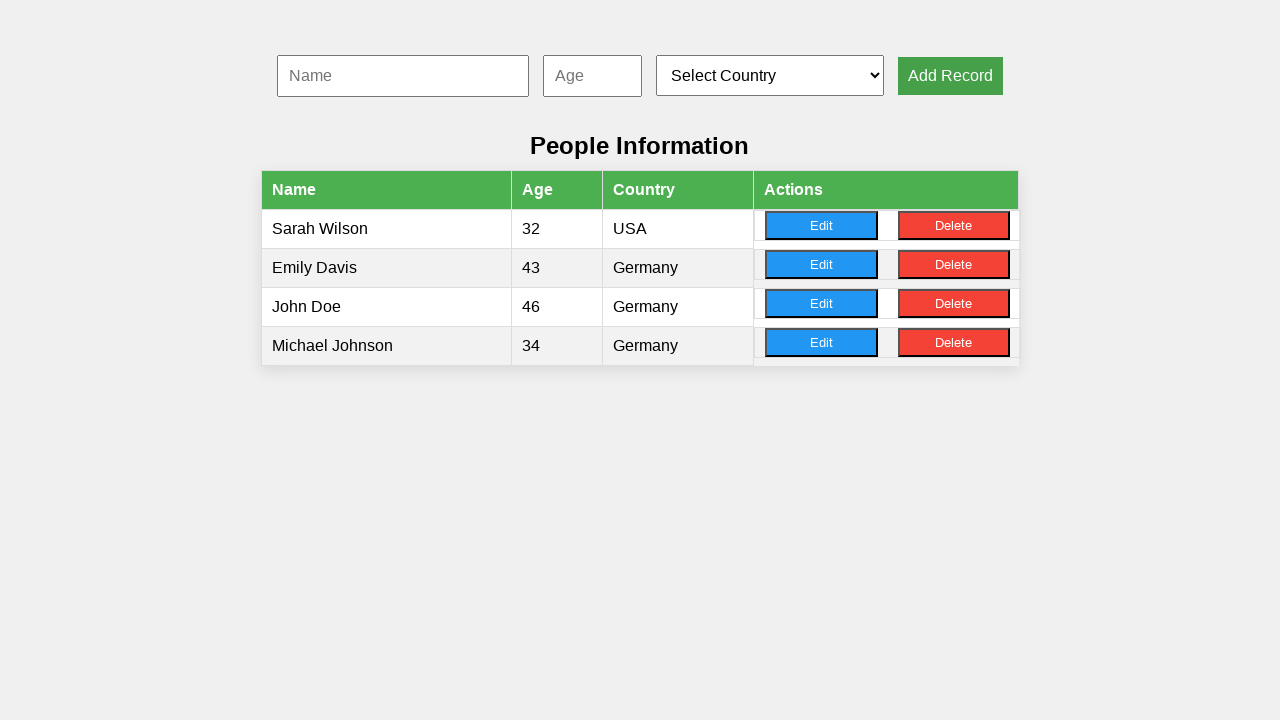

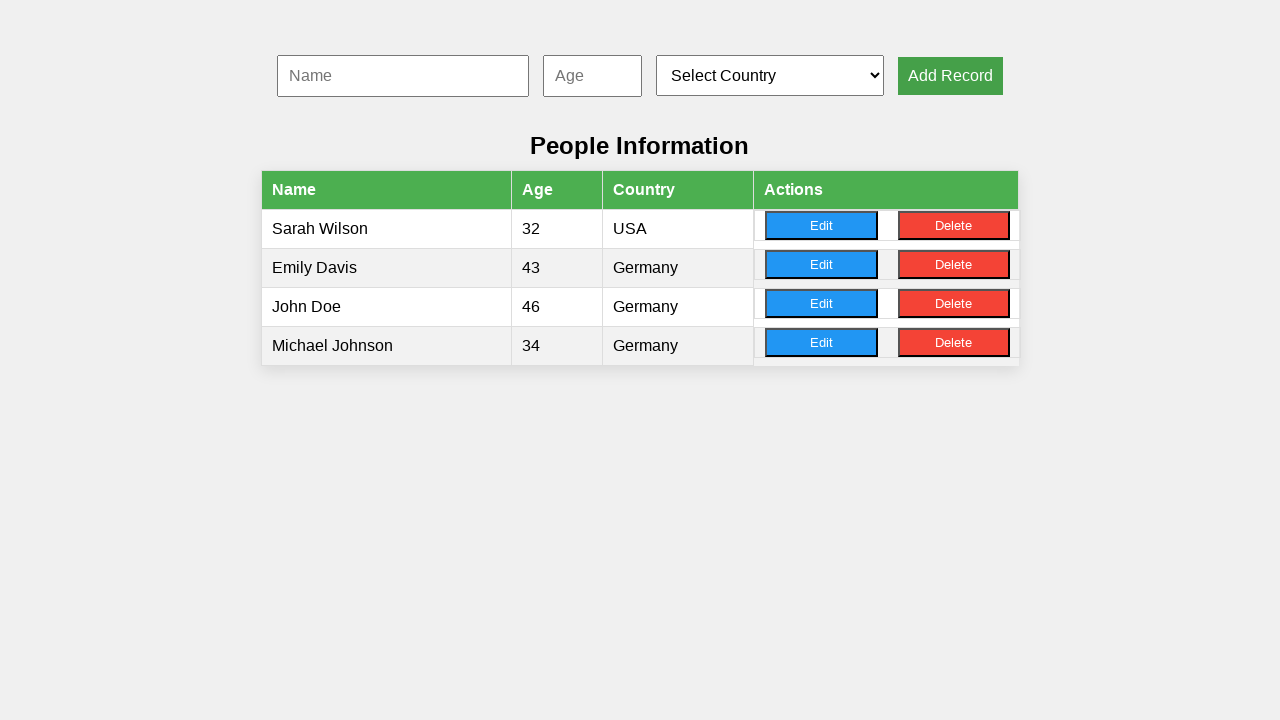